Navigates to GCP Dot chart page and verifies the chart and dot elements are present and loaded

Starting URL: https://gcpdot.com/gcpchart.php

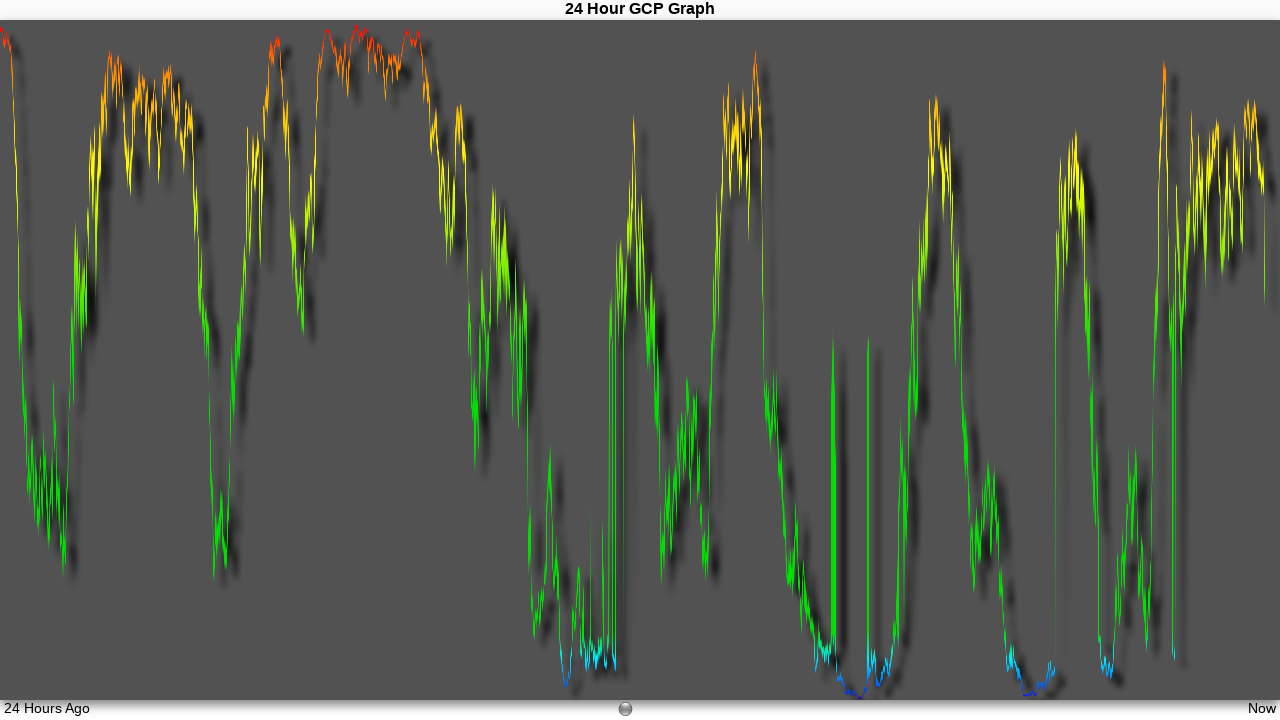

Navigated to GCP Dot chart page
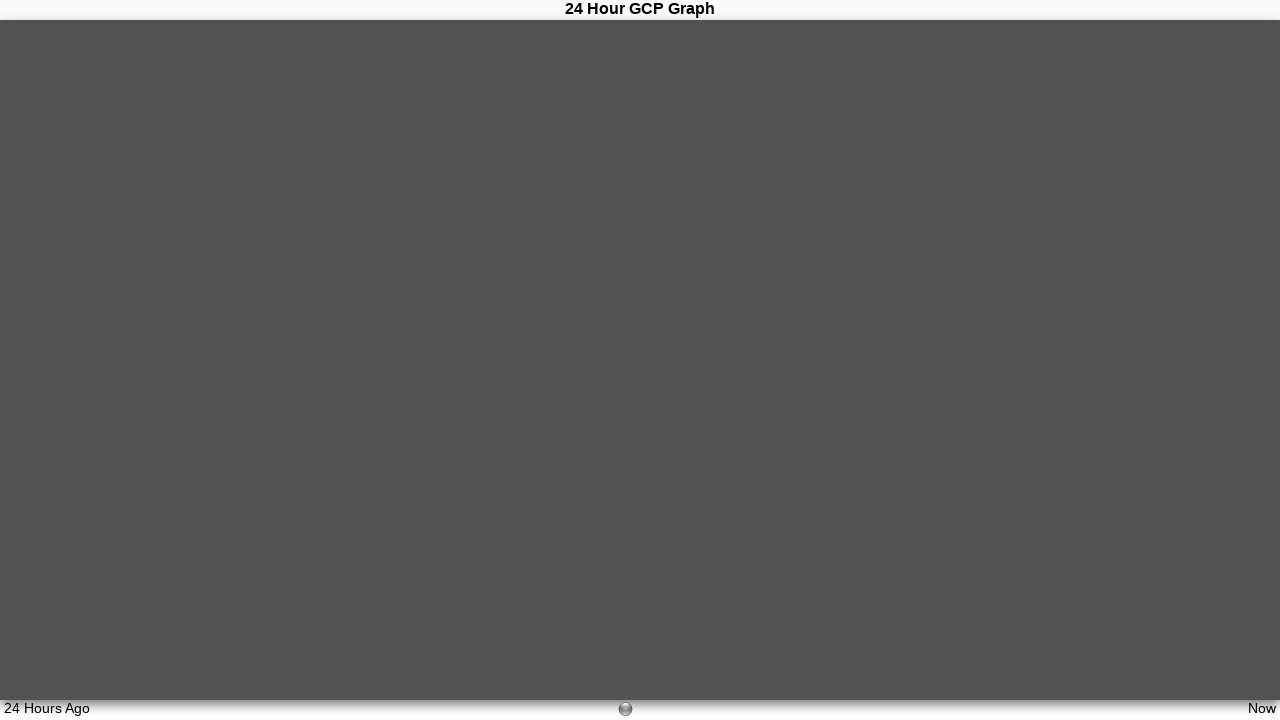

Page fully loaded with network idle state
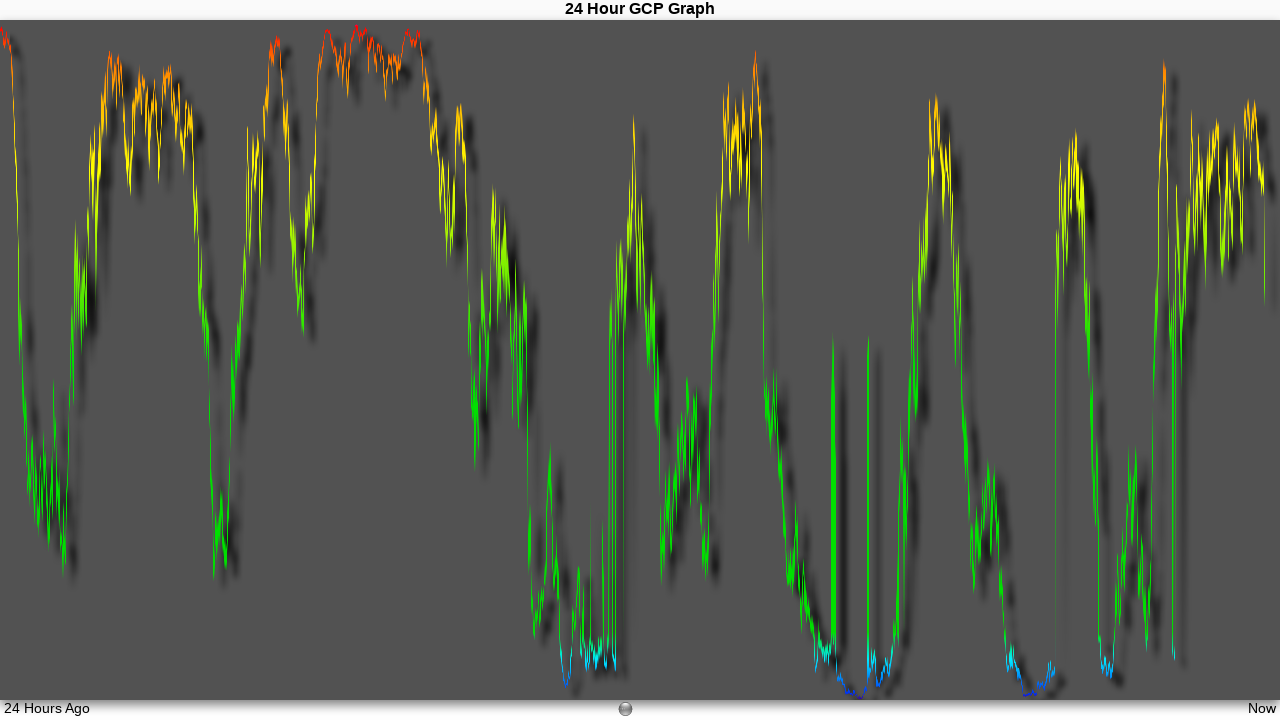

Chart shadow element (#gcpChartShadow) is present
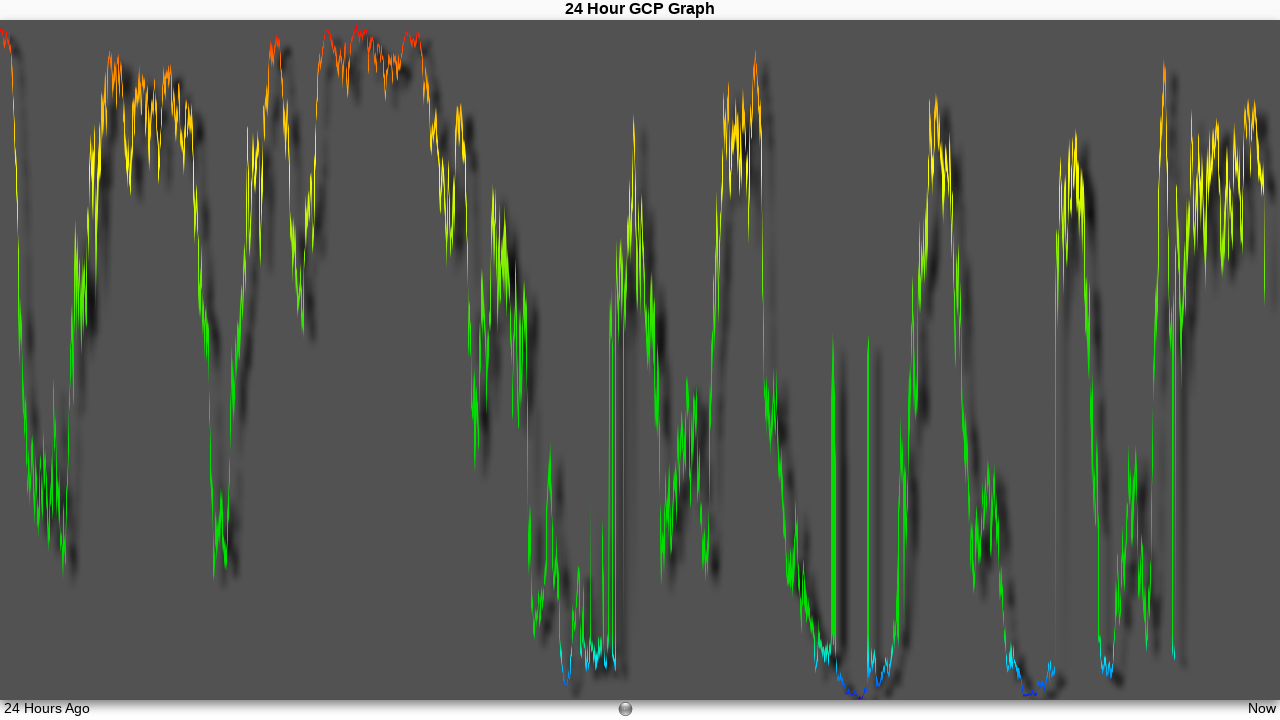

Dot elements loaded (body > div > div selectors found)
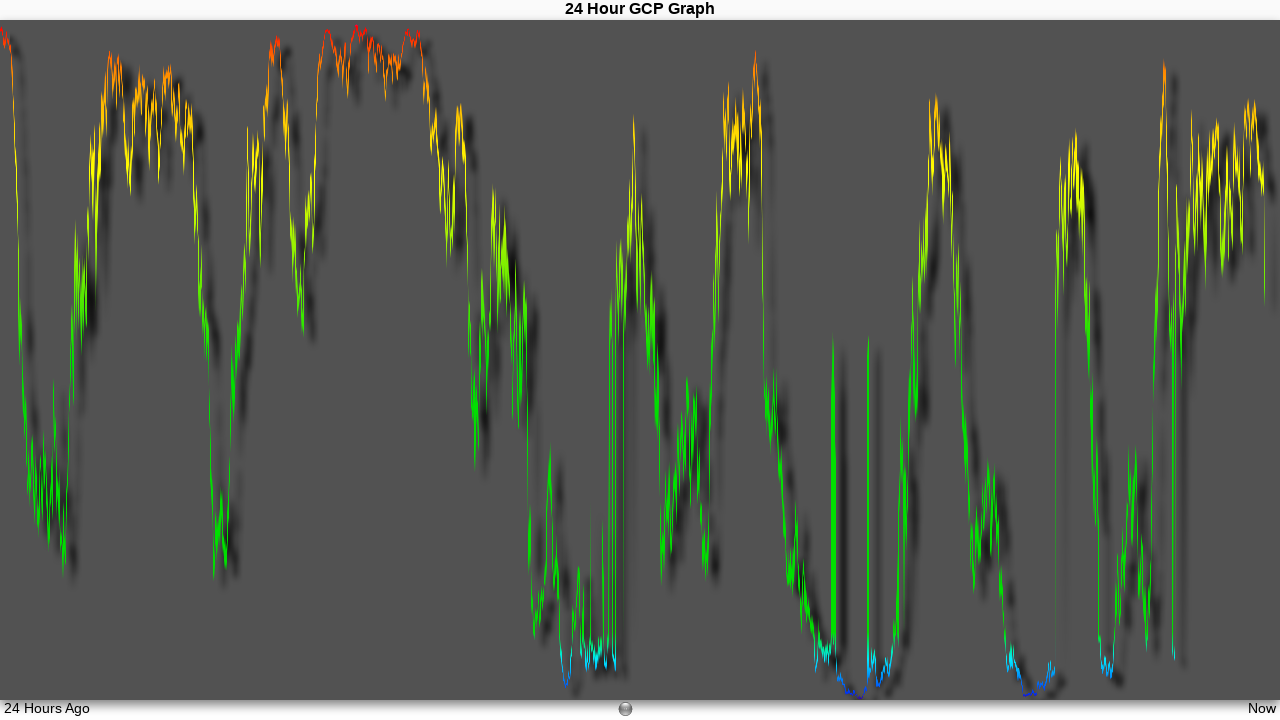

Located chart element with #gcpChartShadow selector
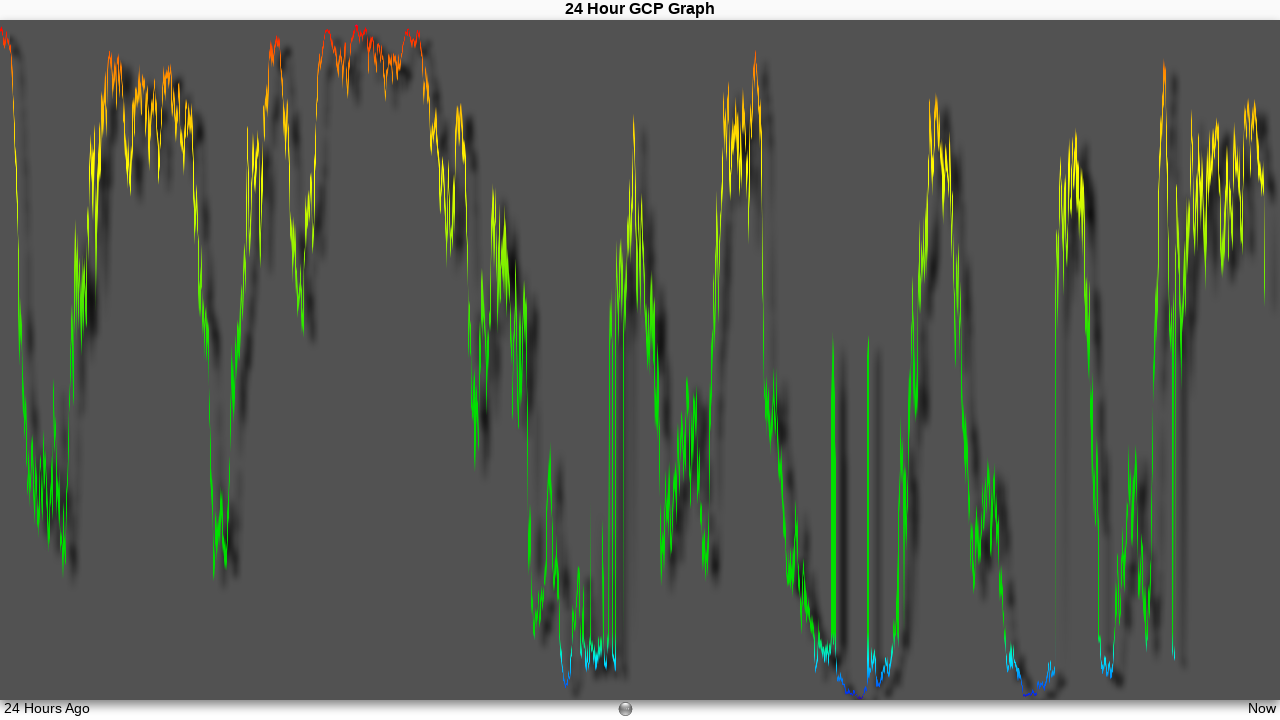

Chart element is visible and fully loaded
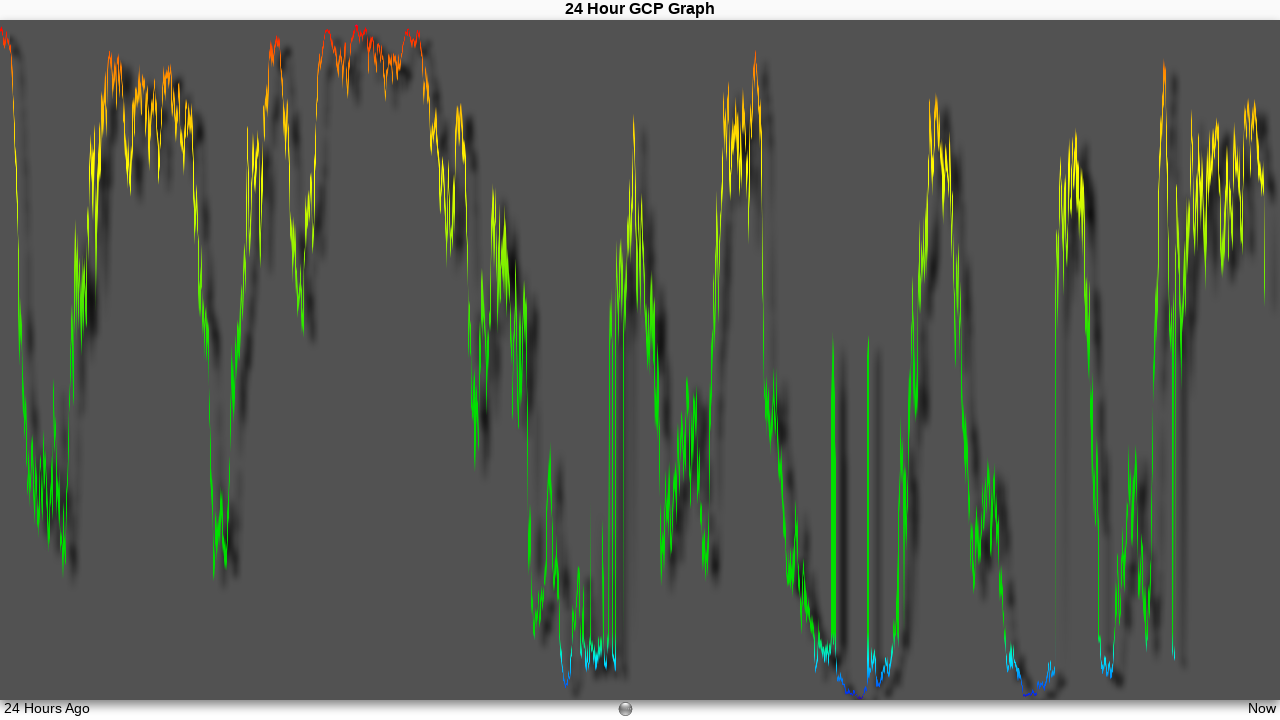

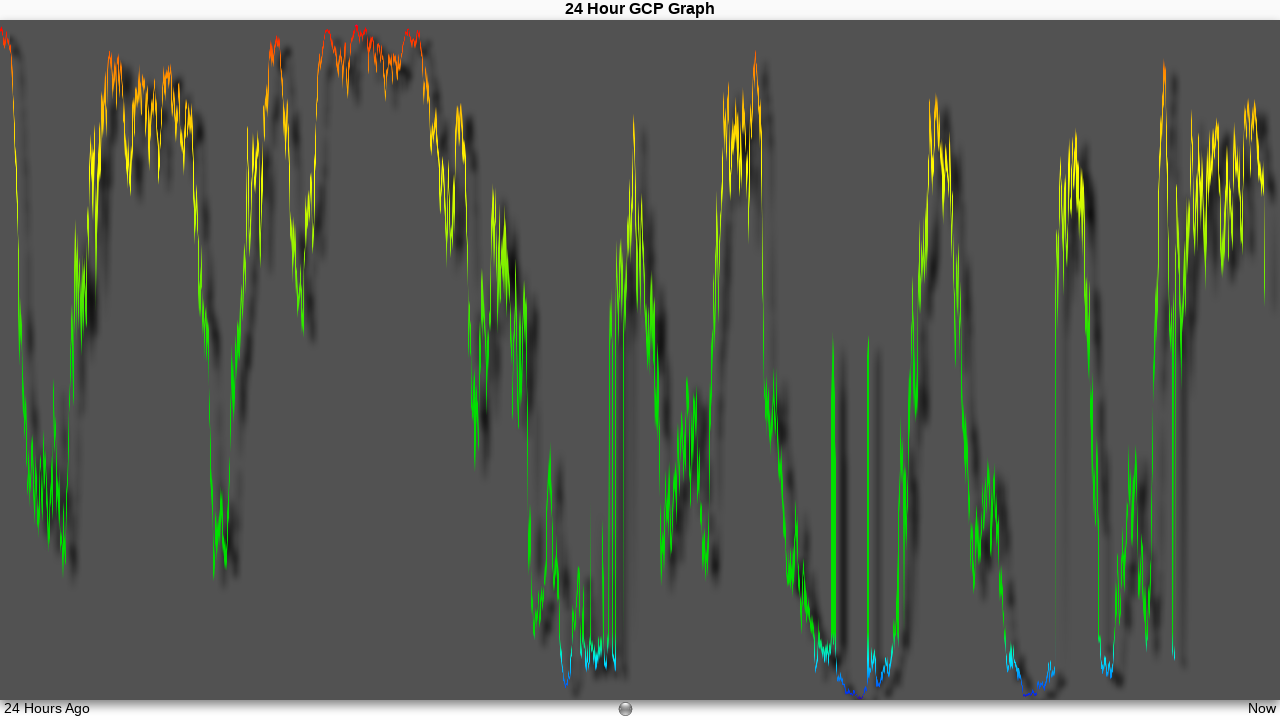